Tests different mouse click interactions (left click, double click, and right click) on an interactive element and verifies the text changes

Starting URL: https://v1.training-support.net/selenium/input-events

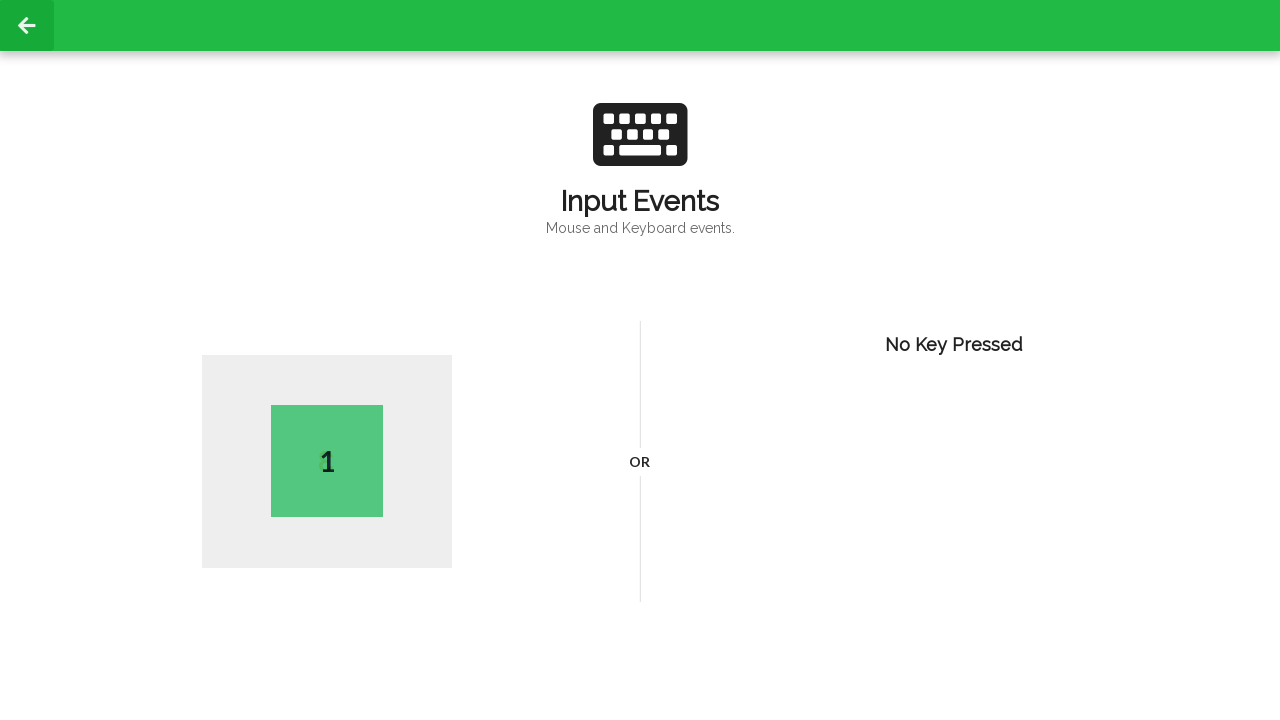

Performed left click on page body at (640, 360) on body
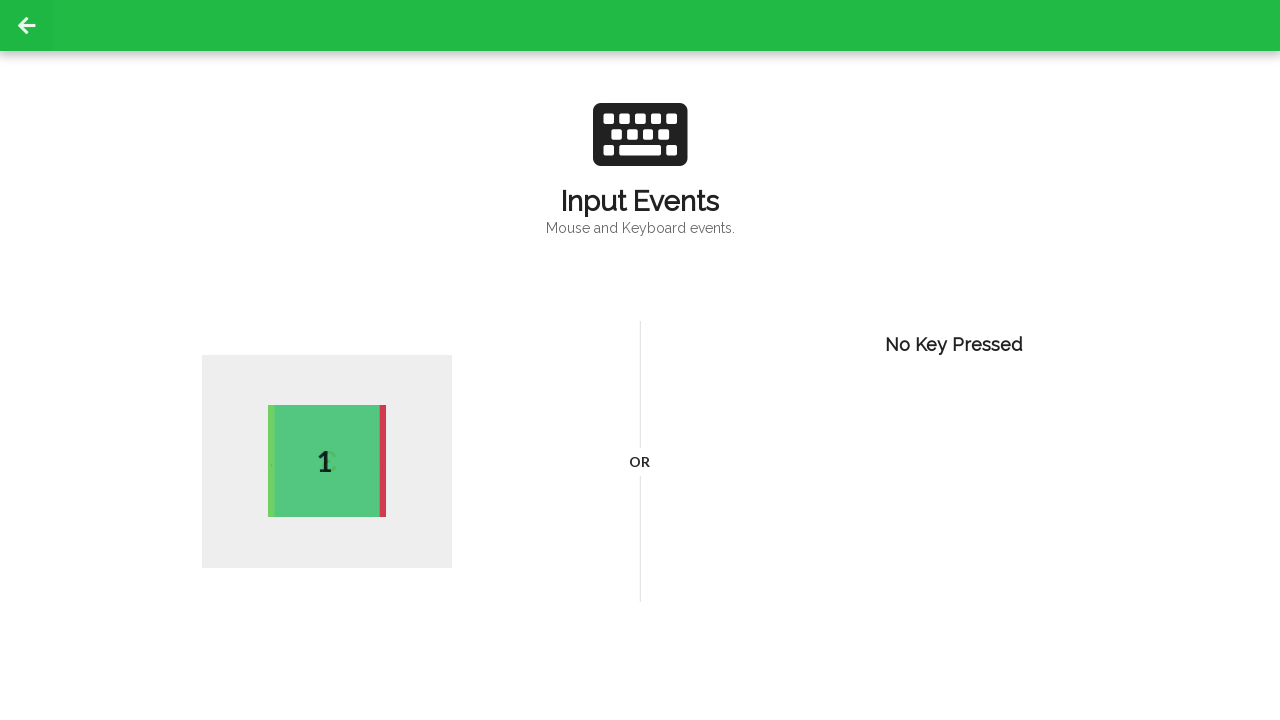

Retrieved and printed text content after left click
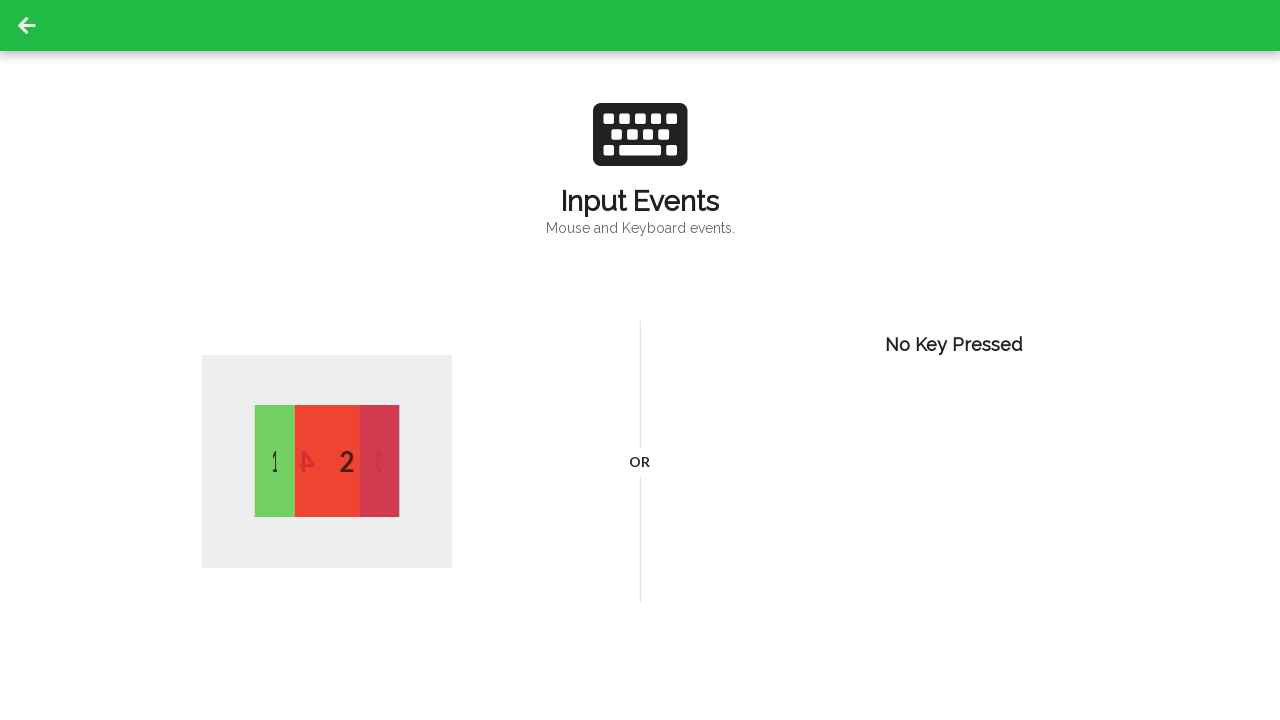

Performed double click on page body at (640, 360) on body
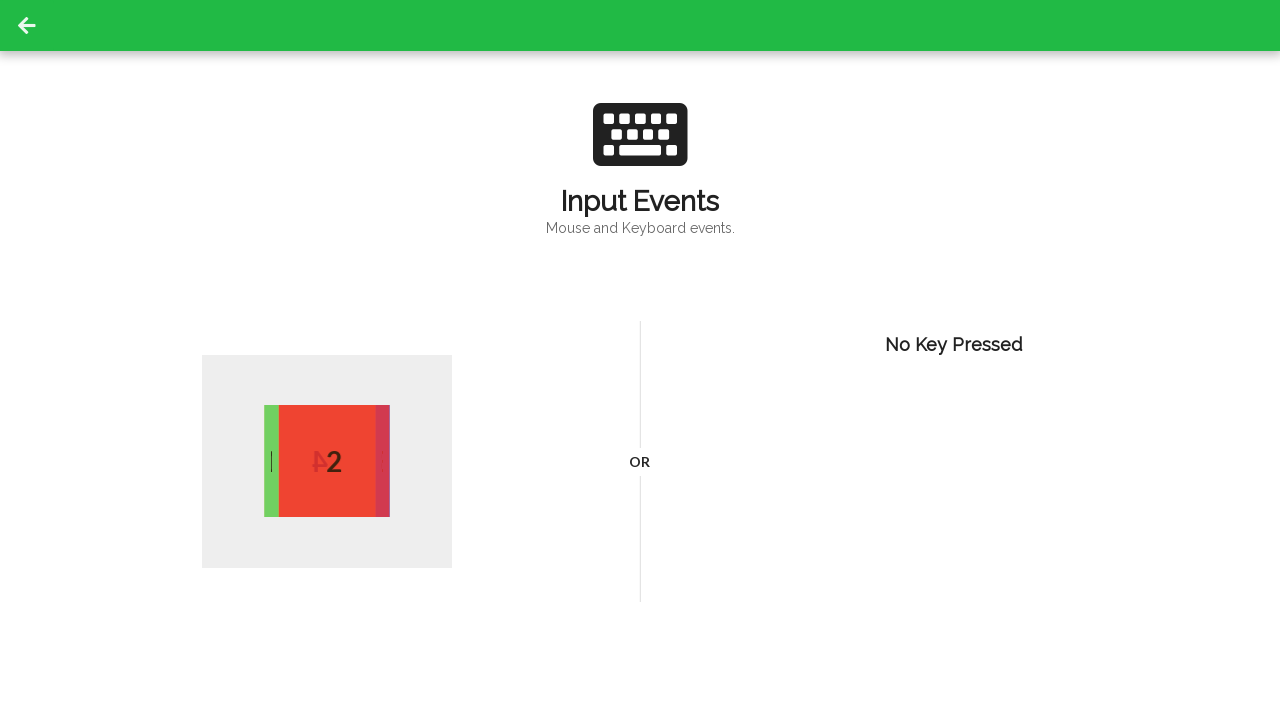

Retrieved and printed text content after double click
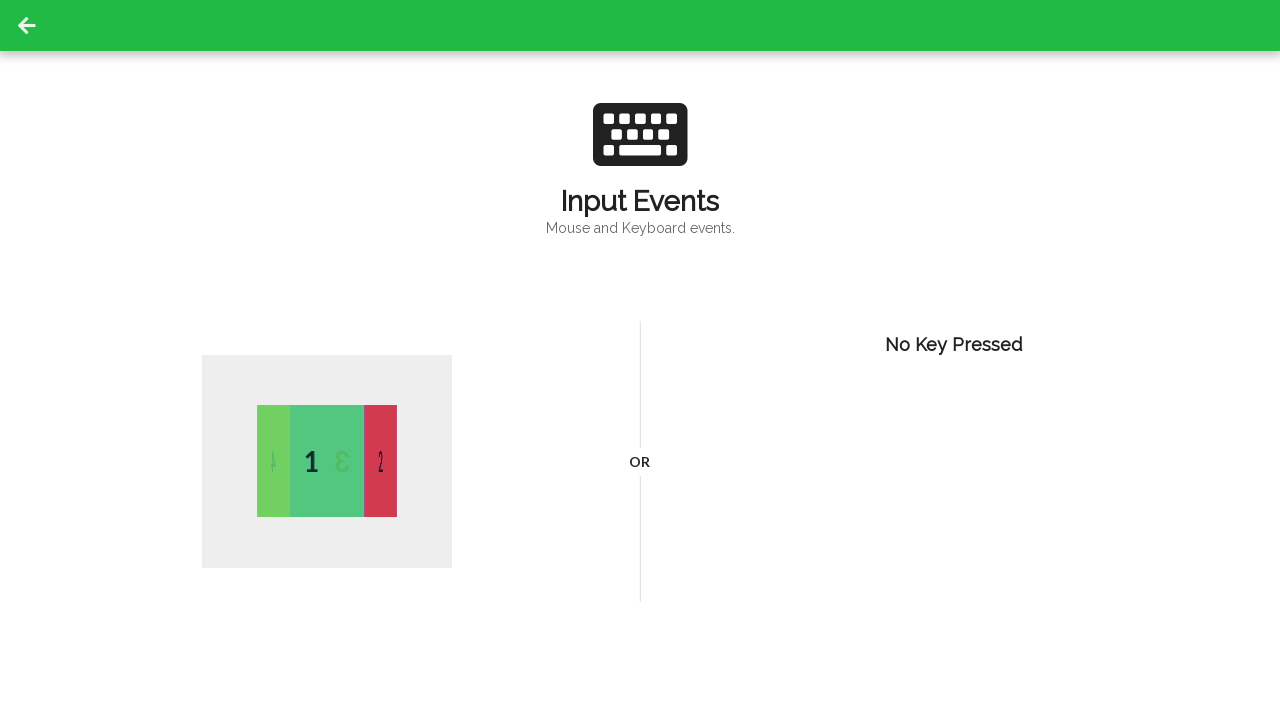

Performed right click (context click) on page body at (640, 360) on body
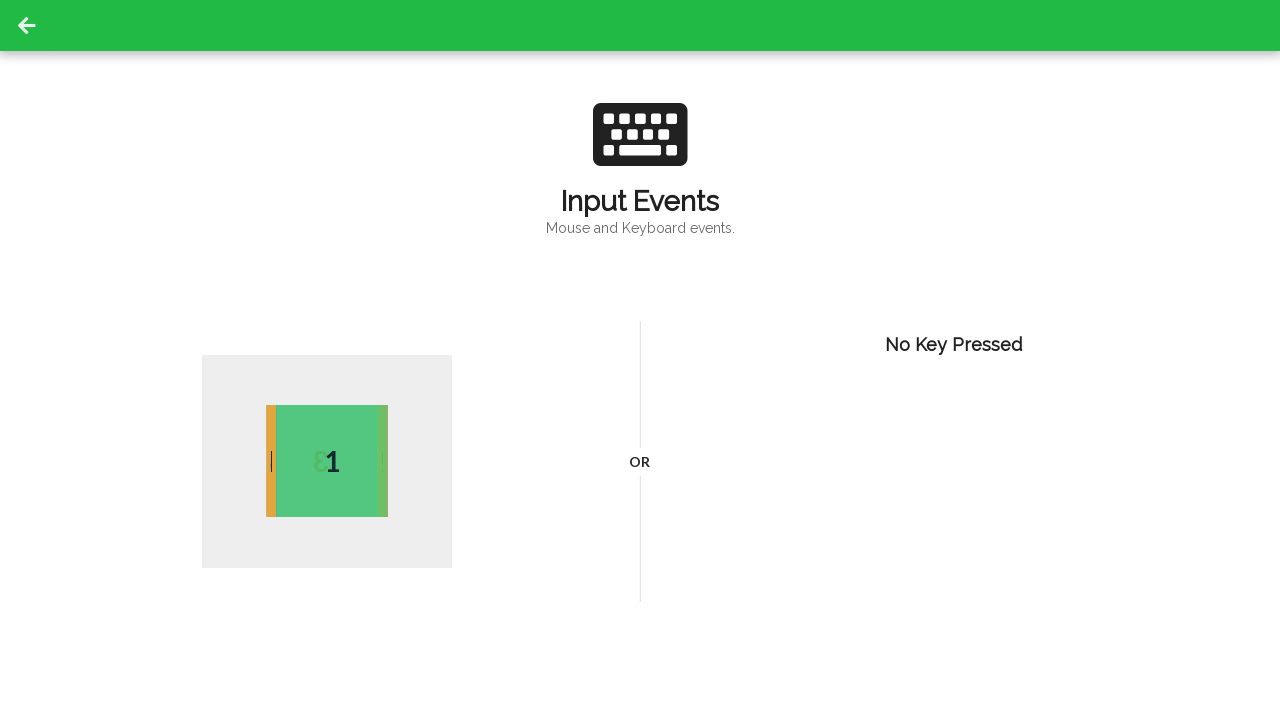

Retrieved and printed text content after right click
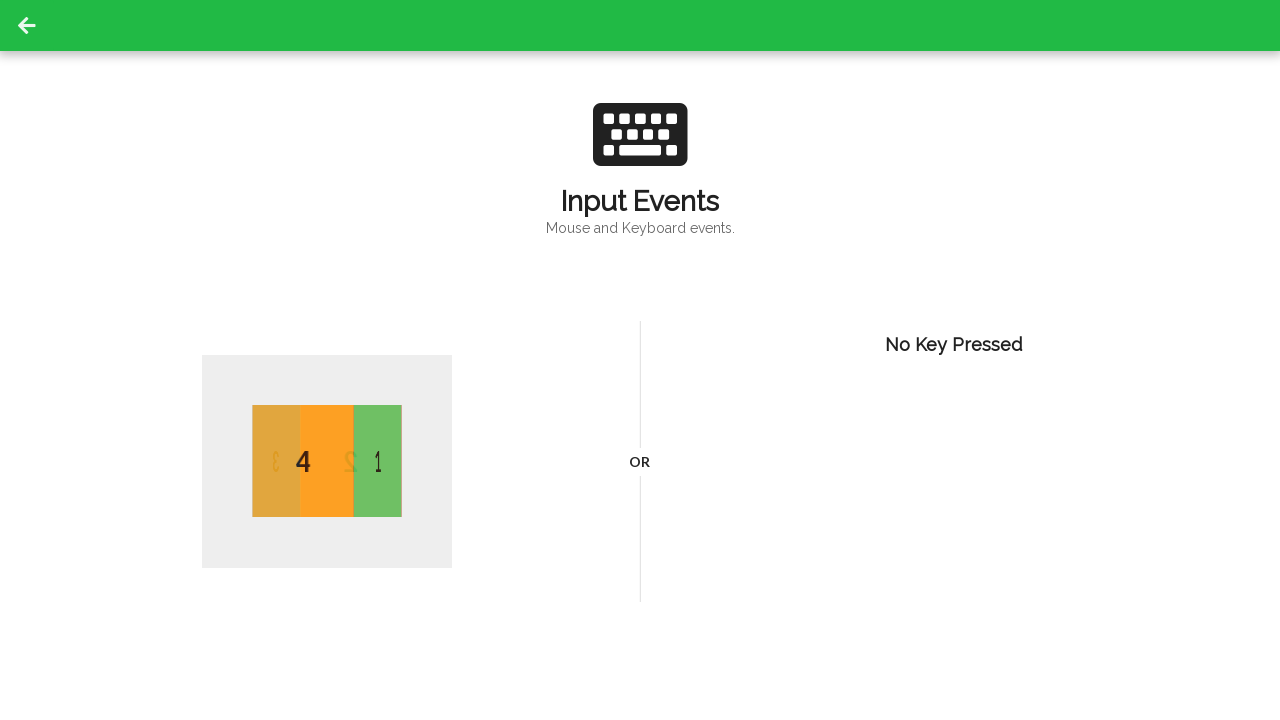

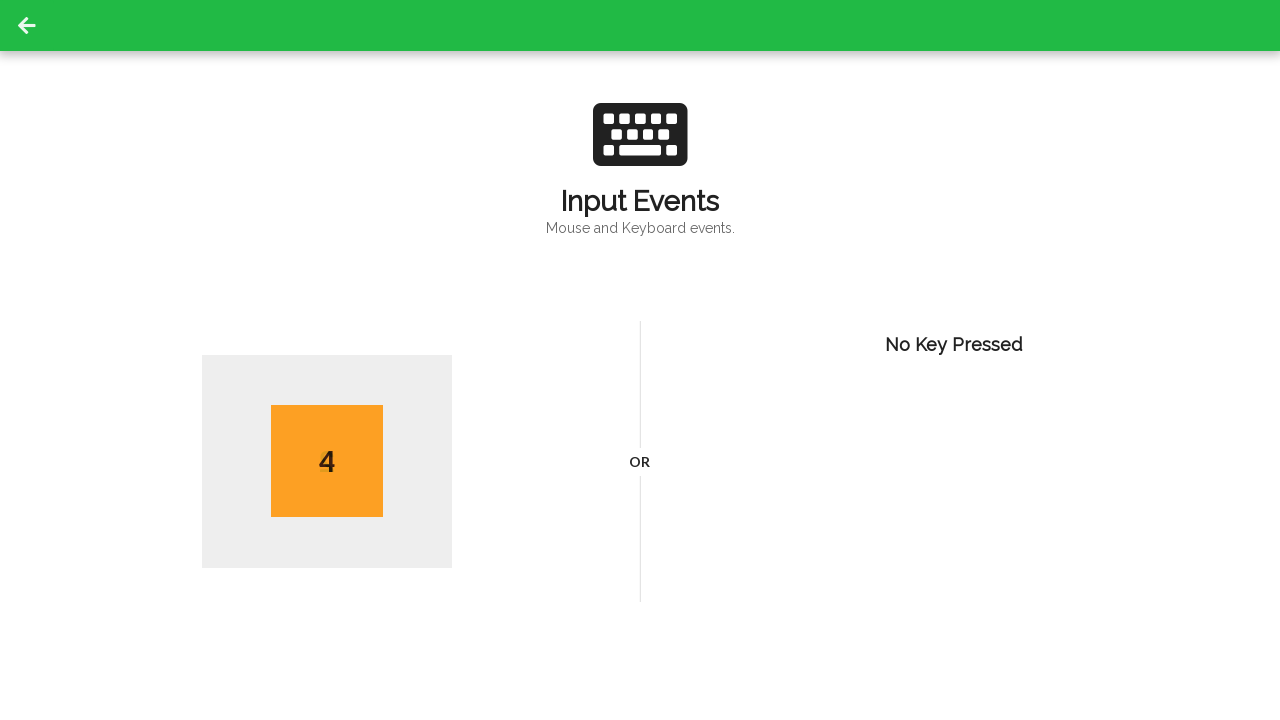